Navigates to Flipkart homepage and verifies that table elements (rows, columns, cells) are present on the page.

Starting URL: https://www.flipkart.com/

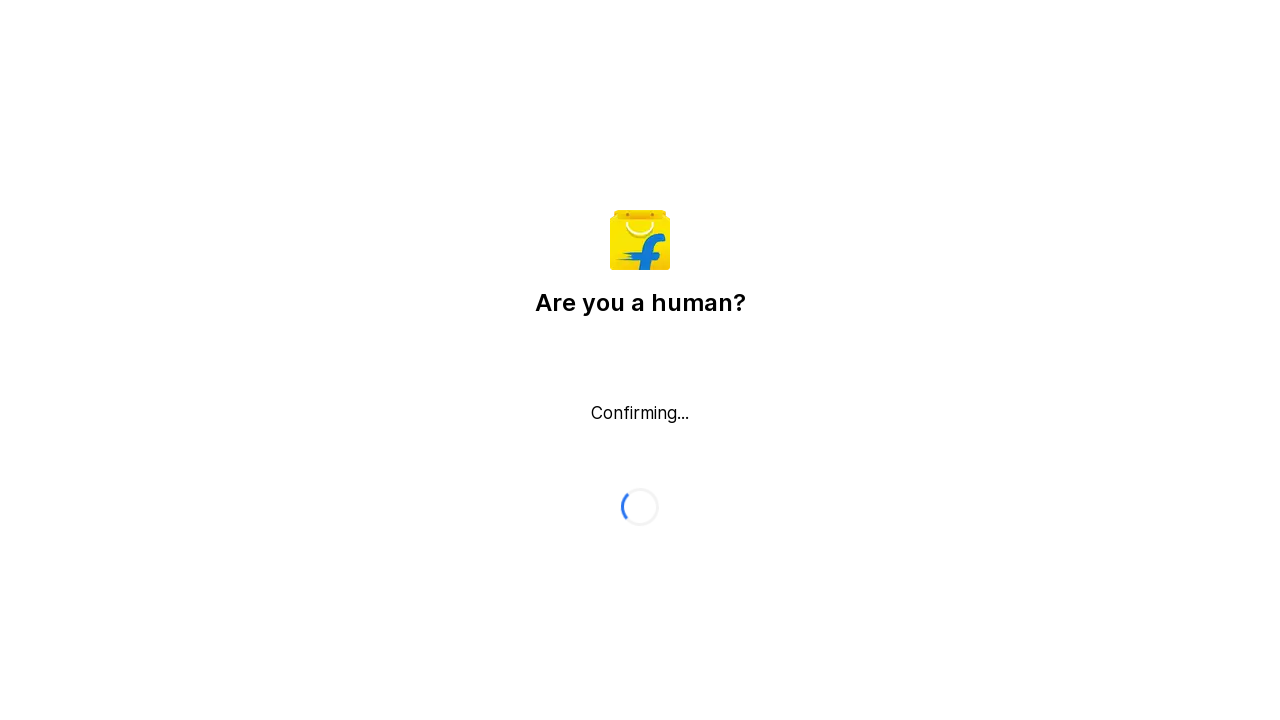

Waited for page to load with domcontentloaded state
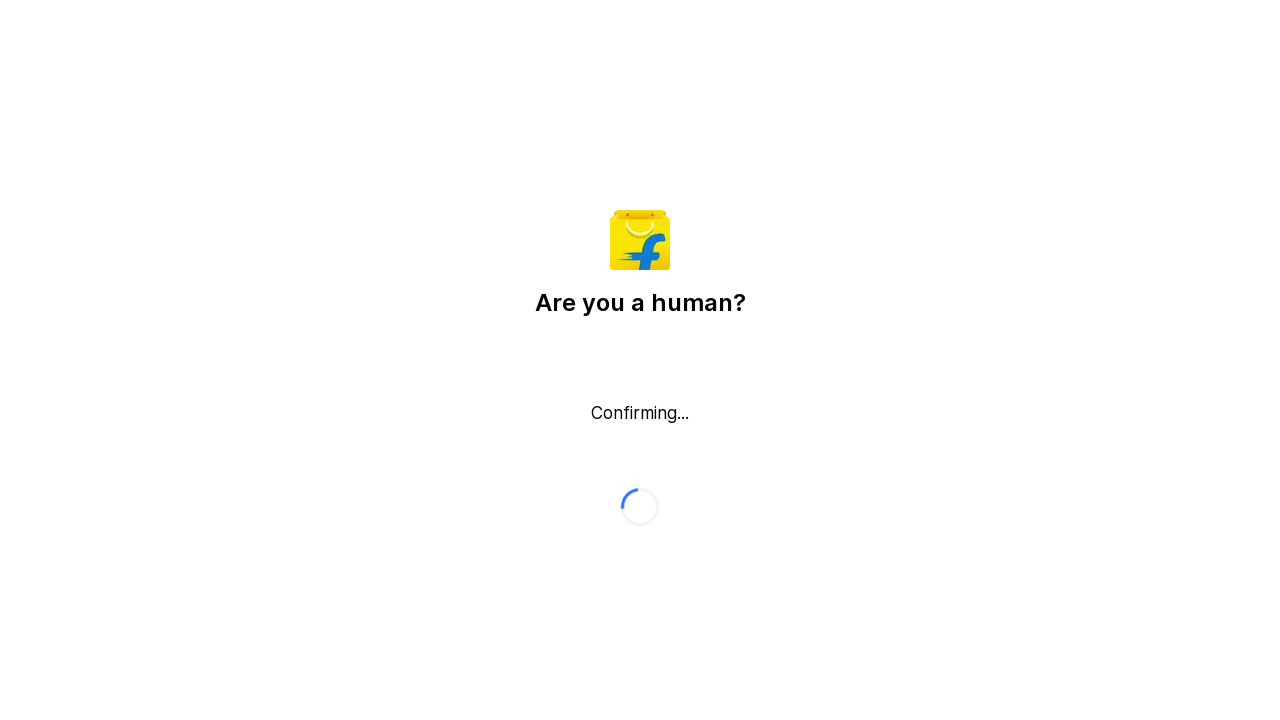

Located all table rows (tr elements) on the page
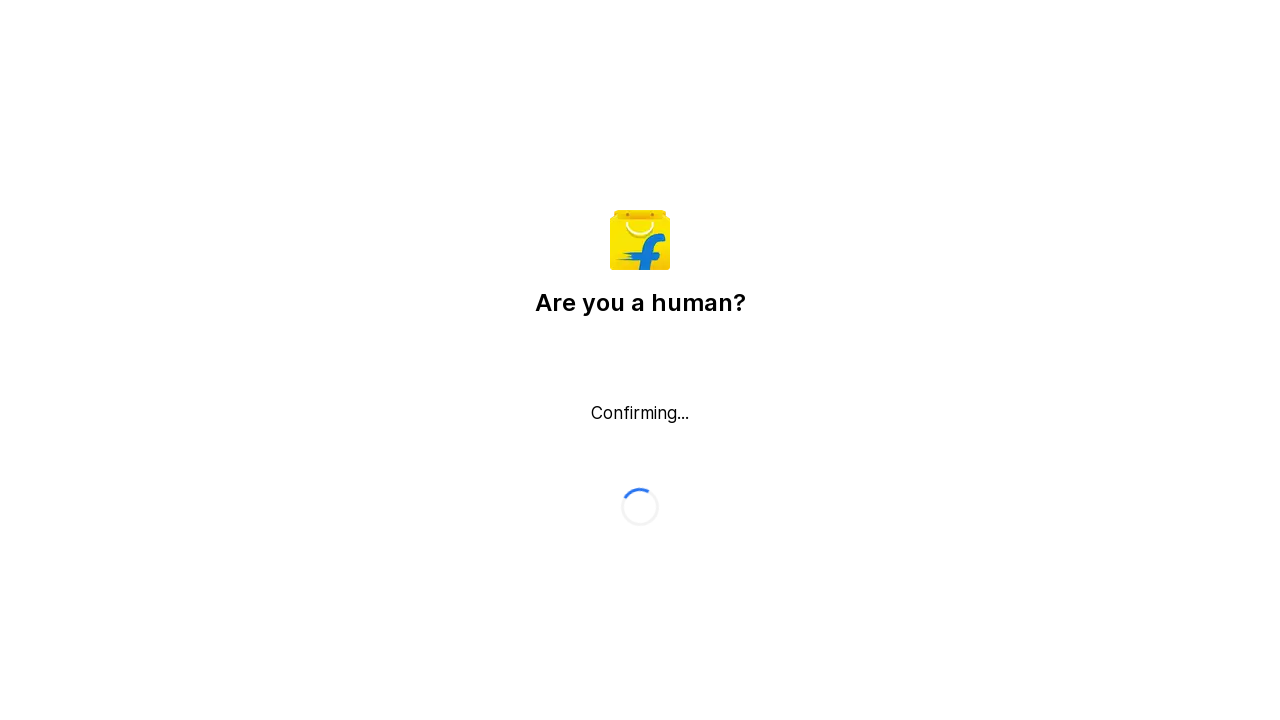

Located all table header columns (th elements) on the page
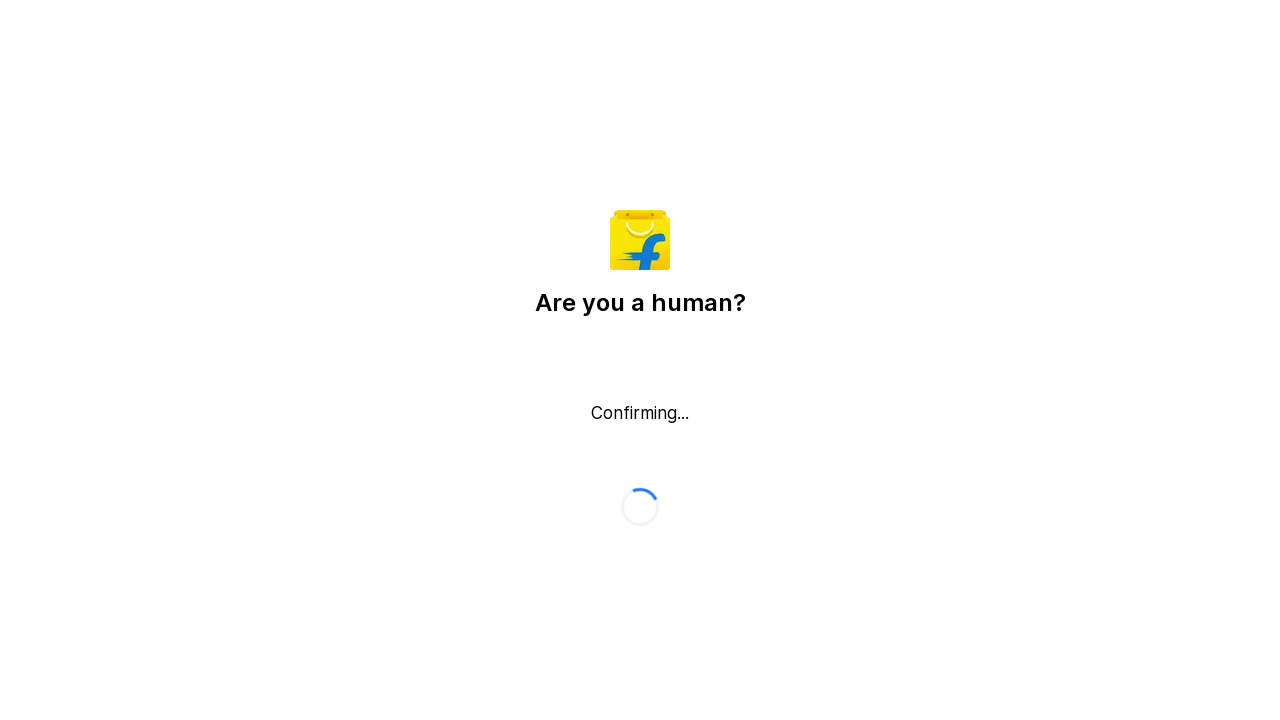

Located all table cells (th and td elements) on the page
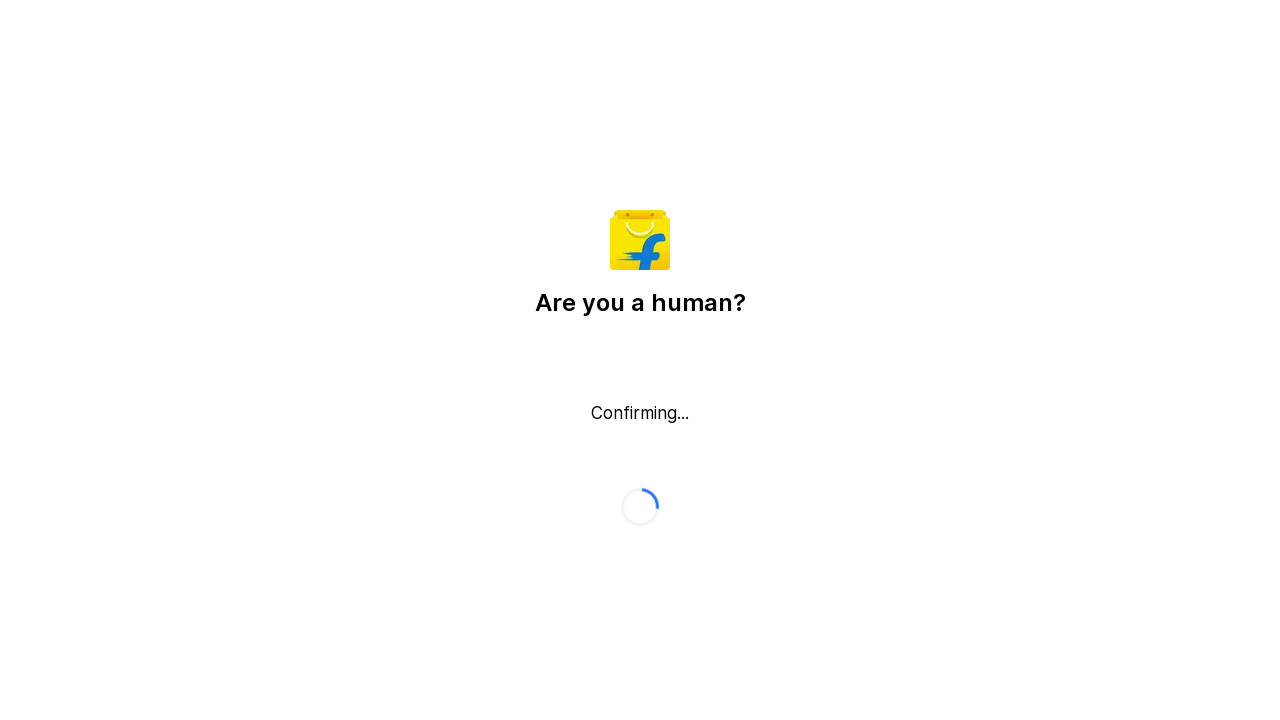

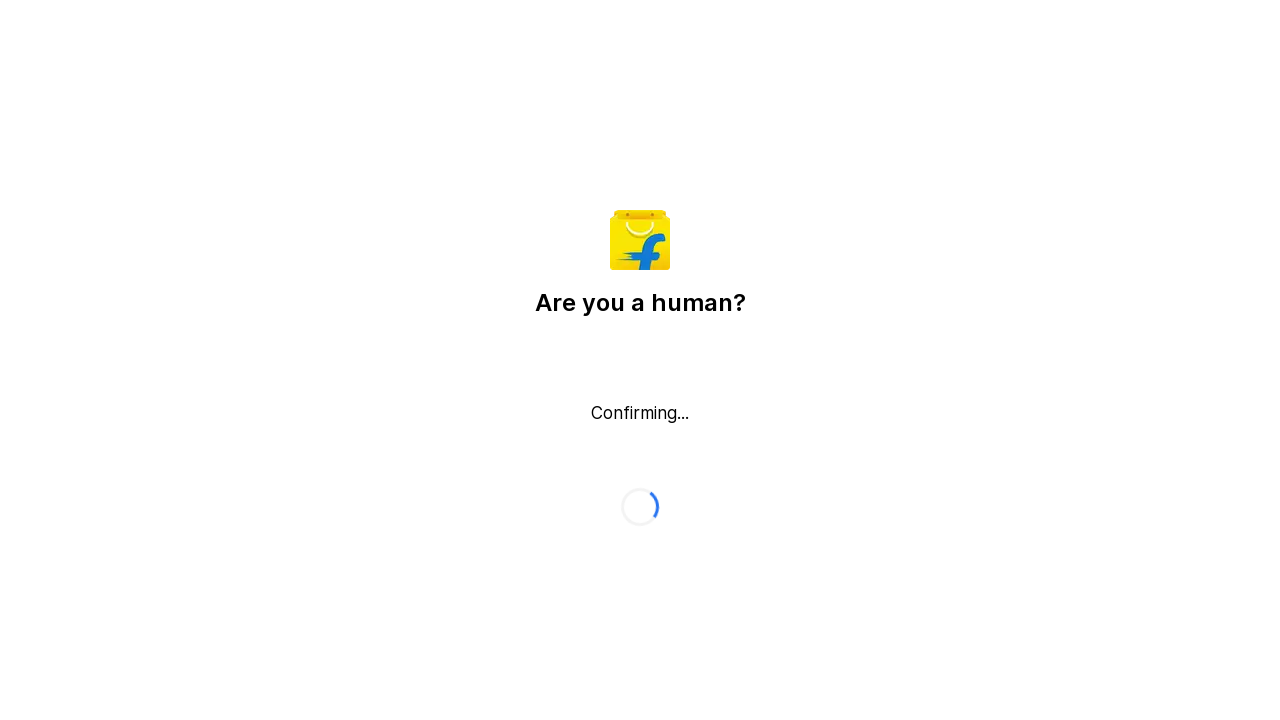